Tests double-clicking a button and verifies the success message appears

Starting URL: https://demoqa.com/elements

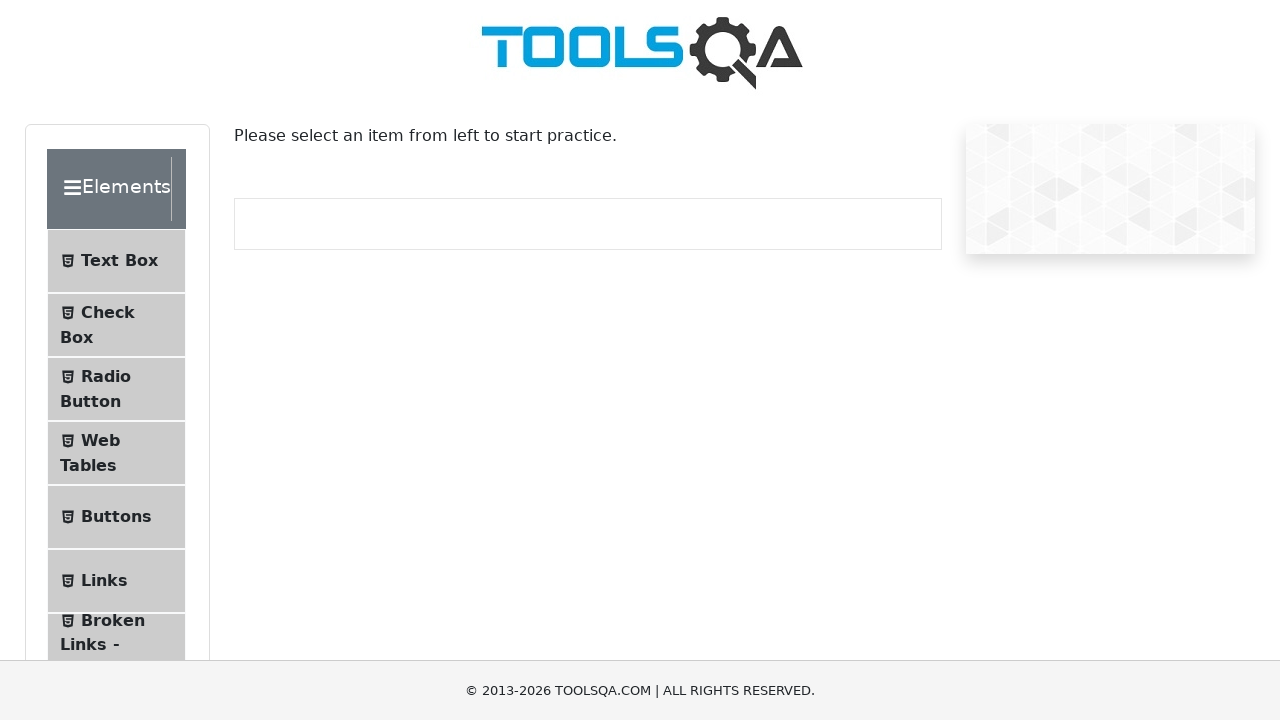

Clicked on Buttons menu item at (116, 517) on li >> internal:has-text="Buttons"i
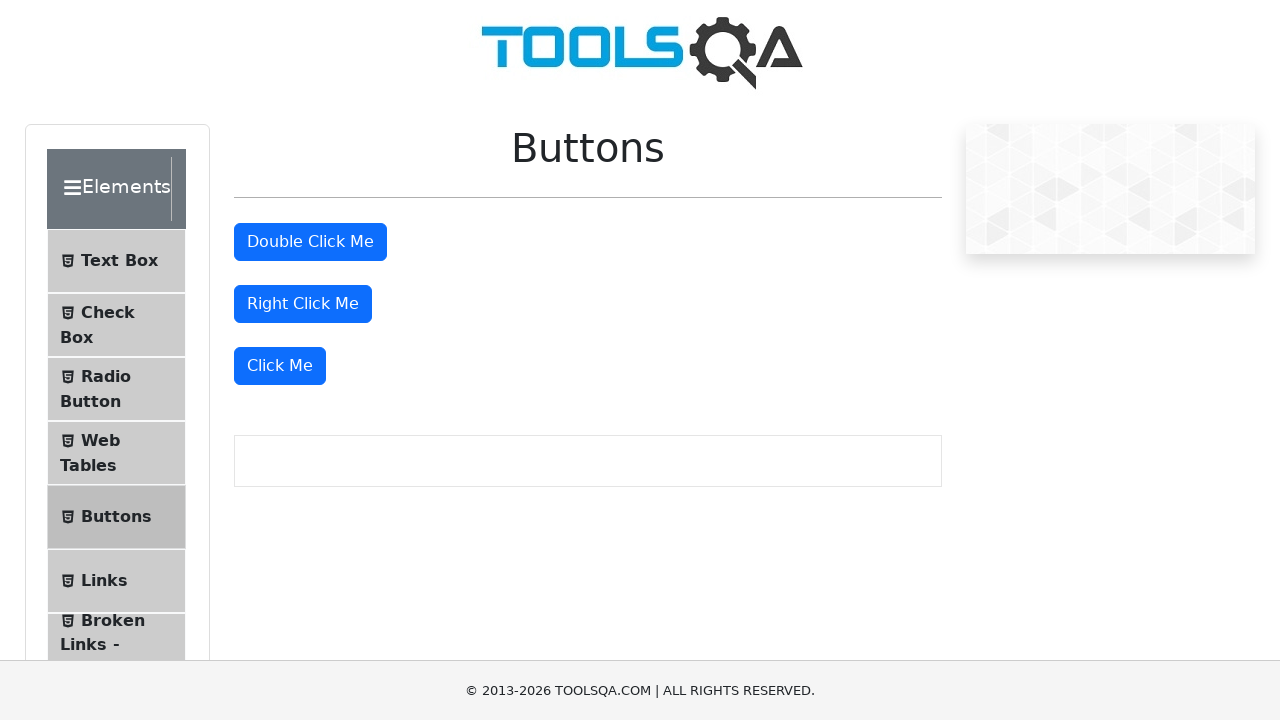

Located the Double Click Me button
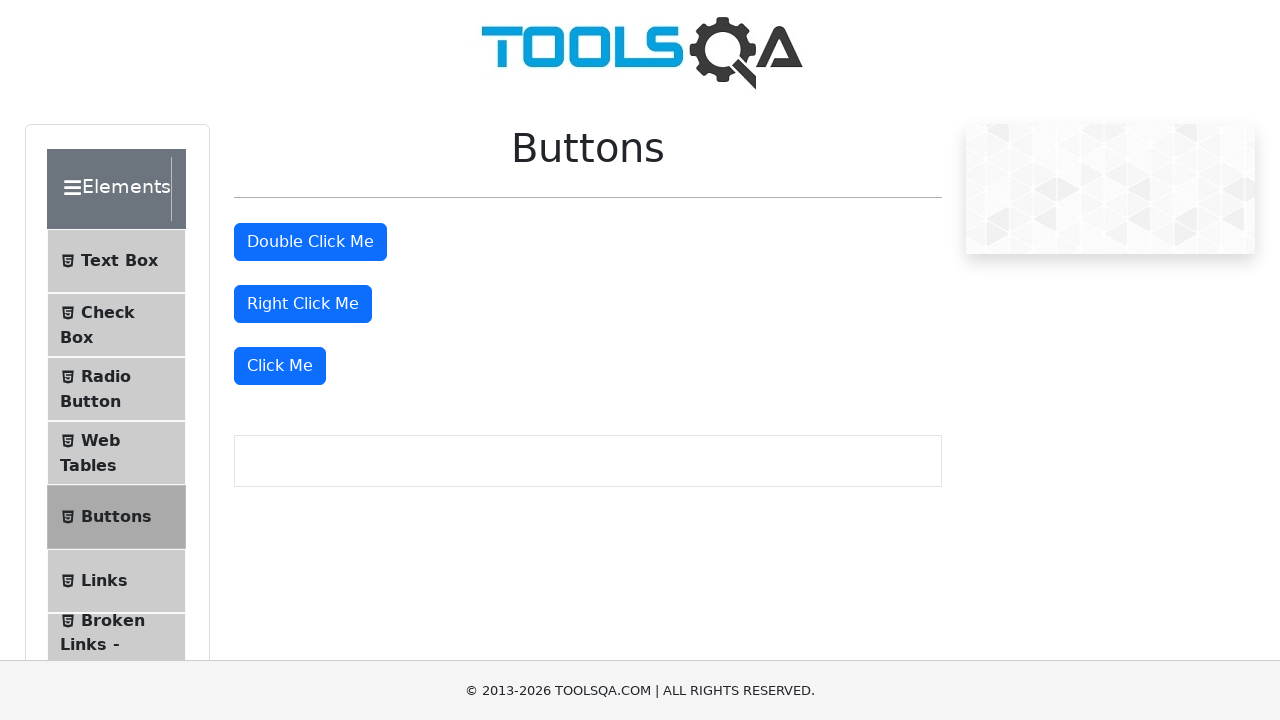

Performed single click on button at (310, 242) on internal:role=button[name="Double Click Me"i]
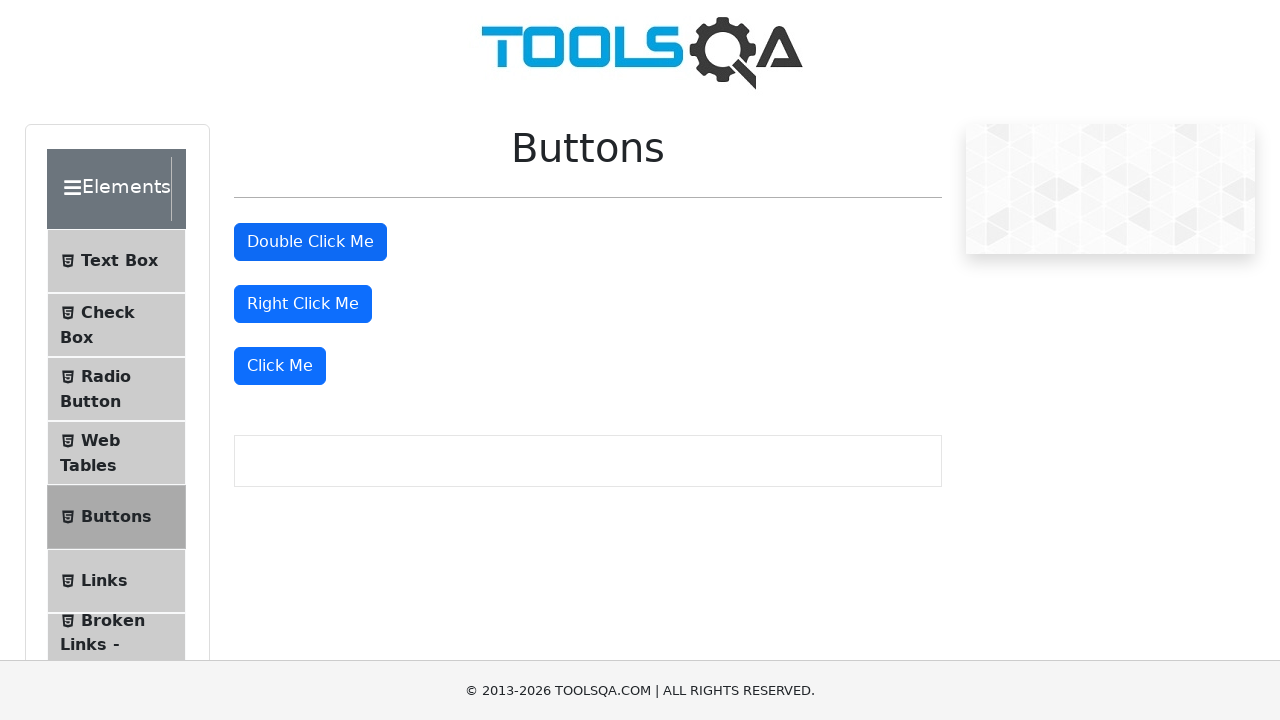

Performed right click on button at (310, 242) on internal:role=button[name="Double Click Me"i]
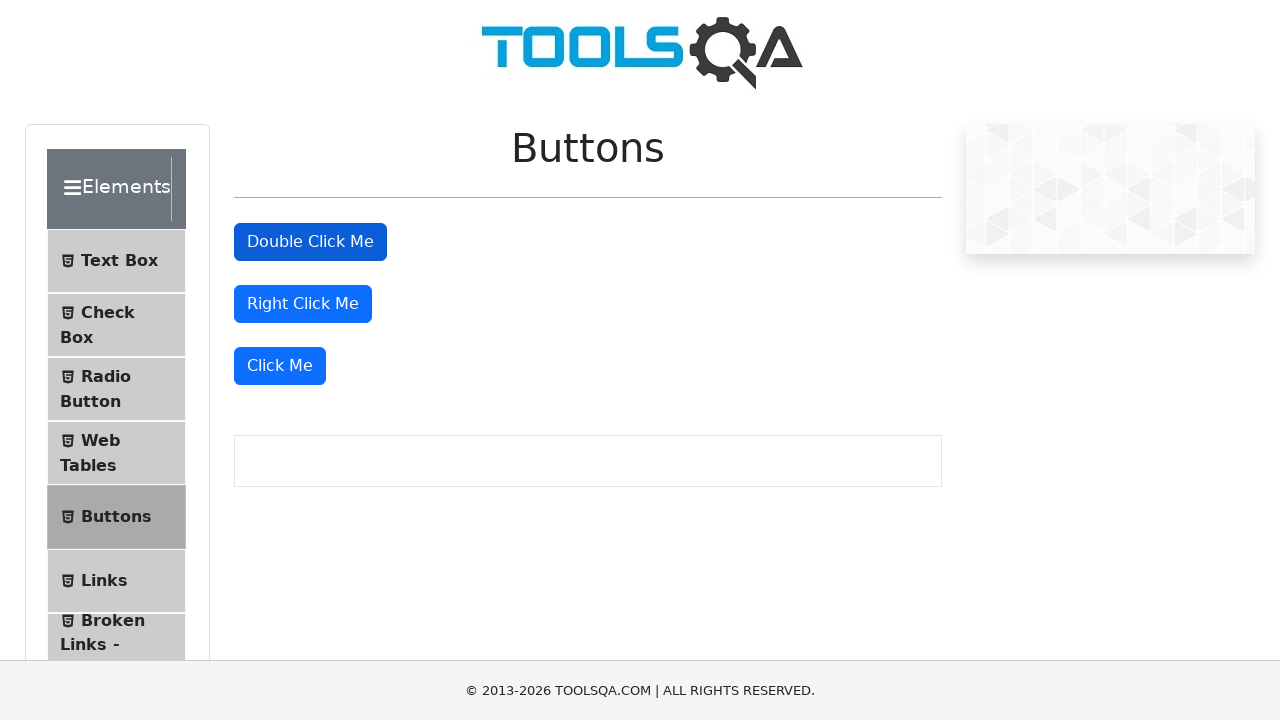

Performed double click on button at (310, 242) on internal:role=button[name="Double Click Me"i]
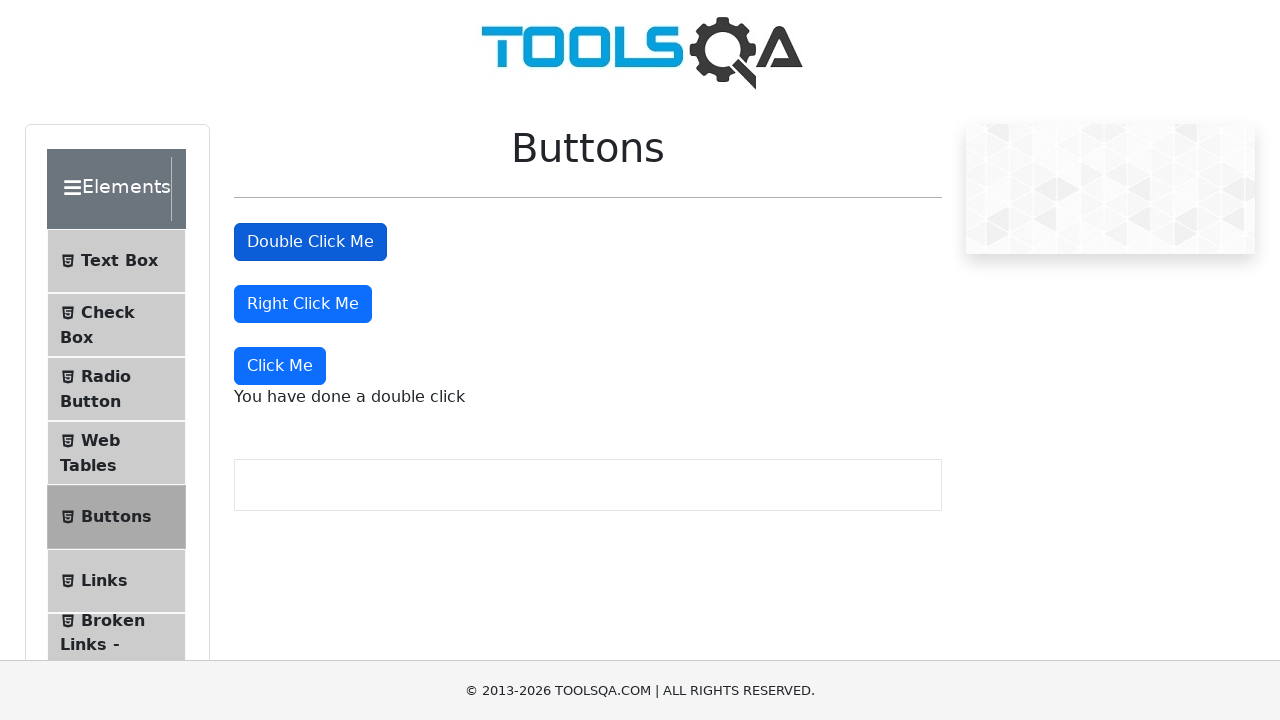

Success message 'You have done a double click' appeared
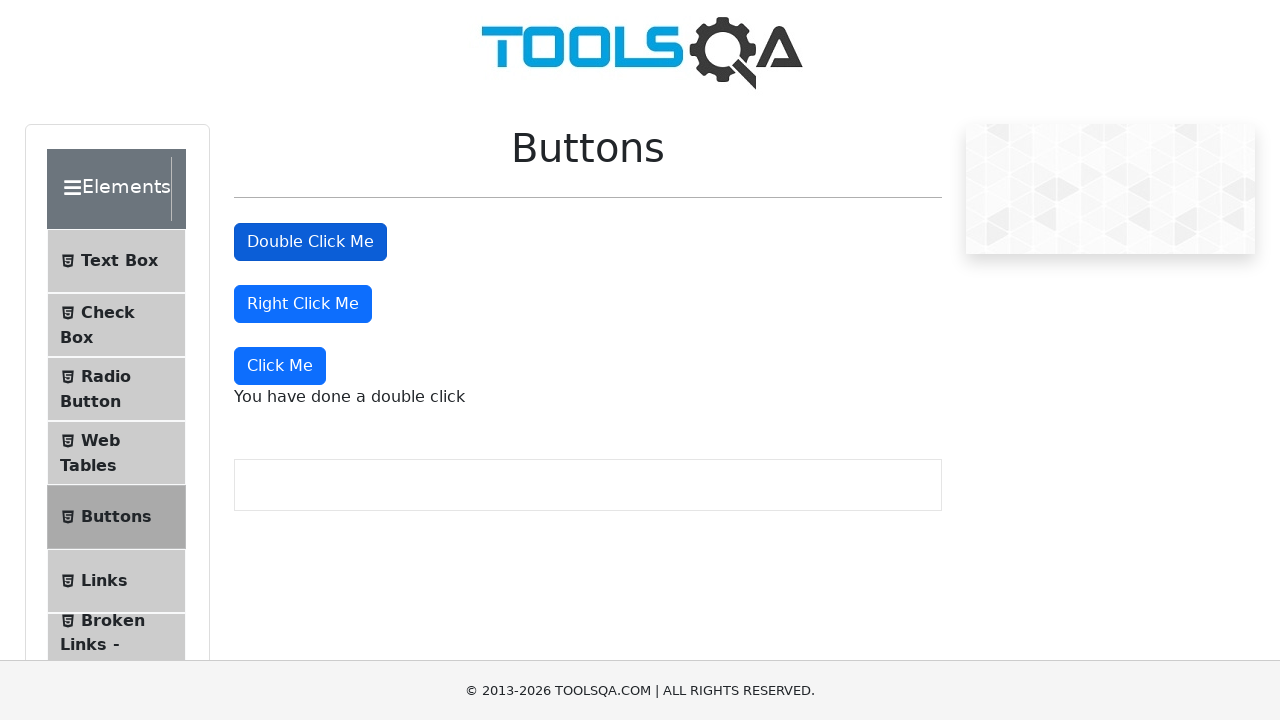

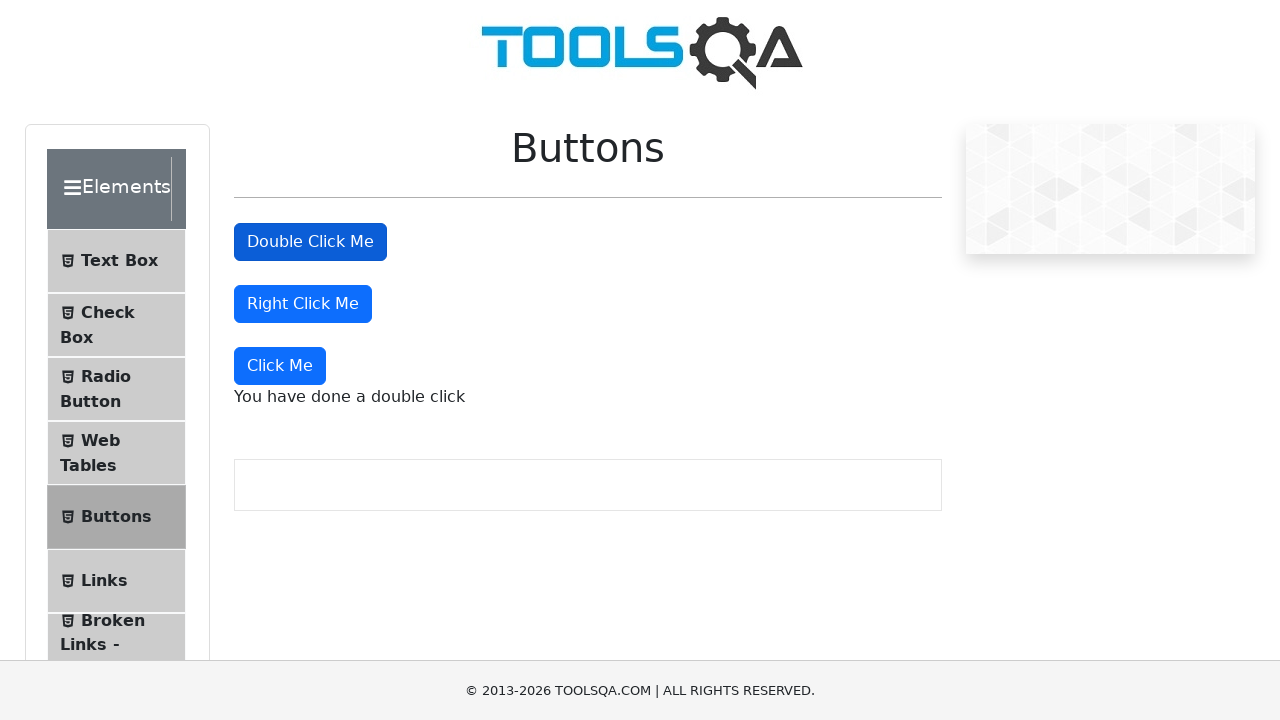